Tests window handling by opening a new window, verifying content in both windows, and switching between them

Starting URL: https://the-internet.herokuapp.com/windows

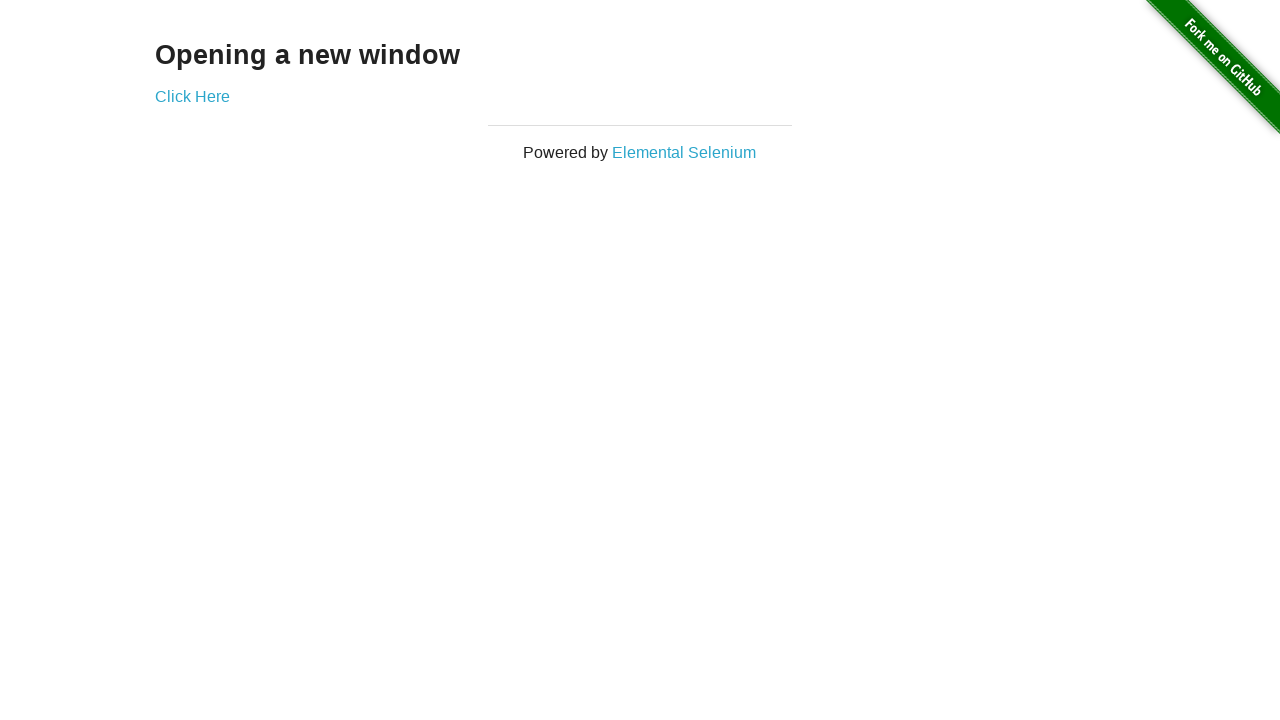

Retrieved heading text from page
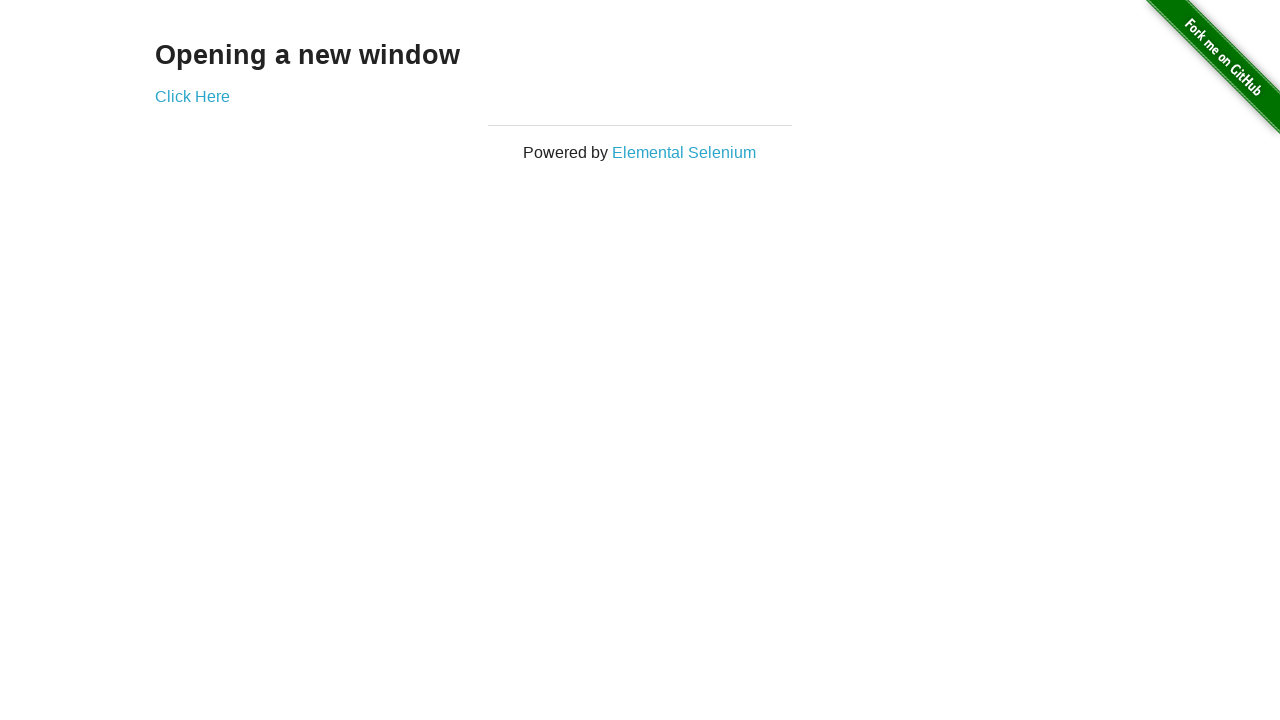

Verified heading text is 'Opening a new window'
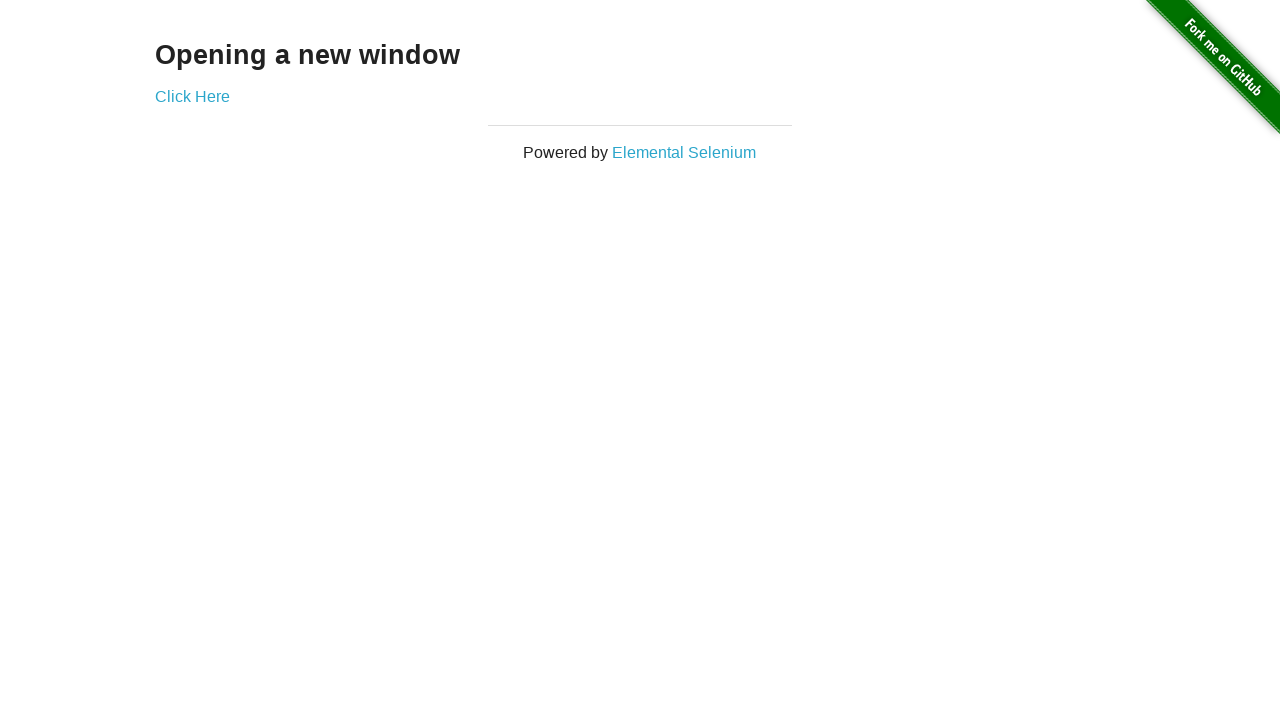

Retrieved page title
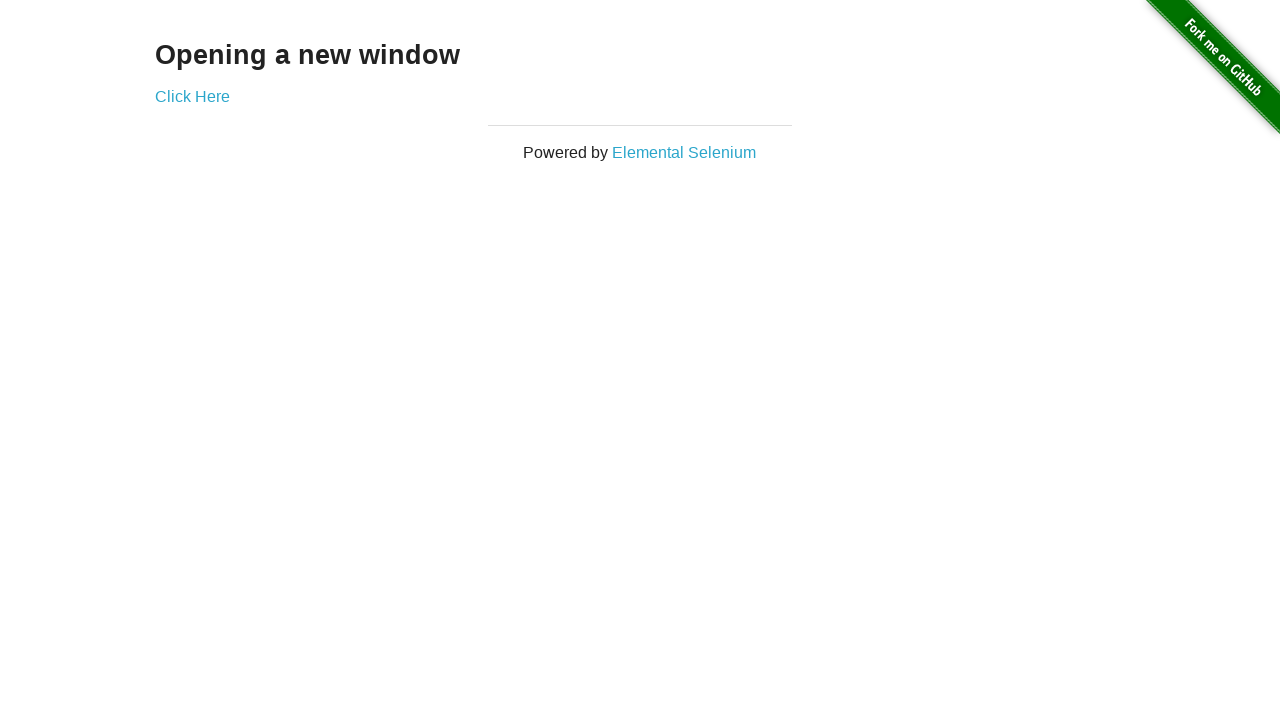

Verified page title is 'The Internet'
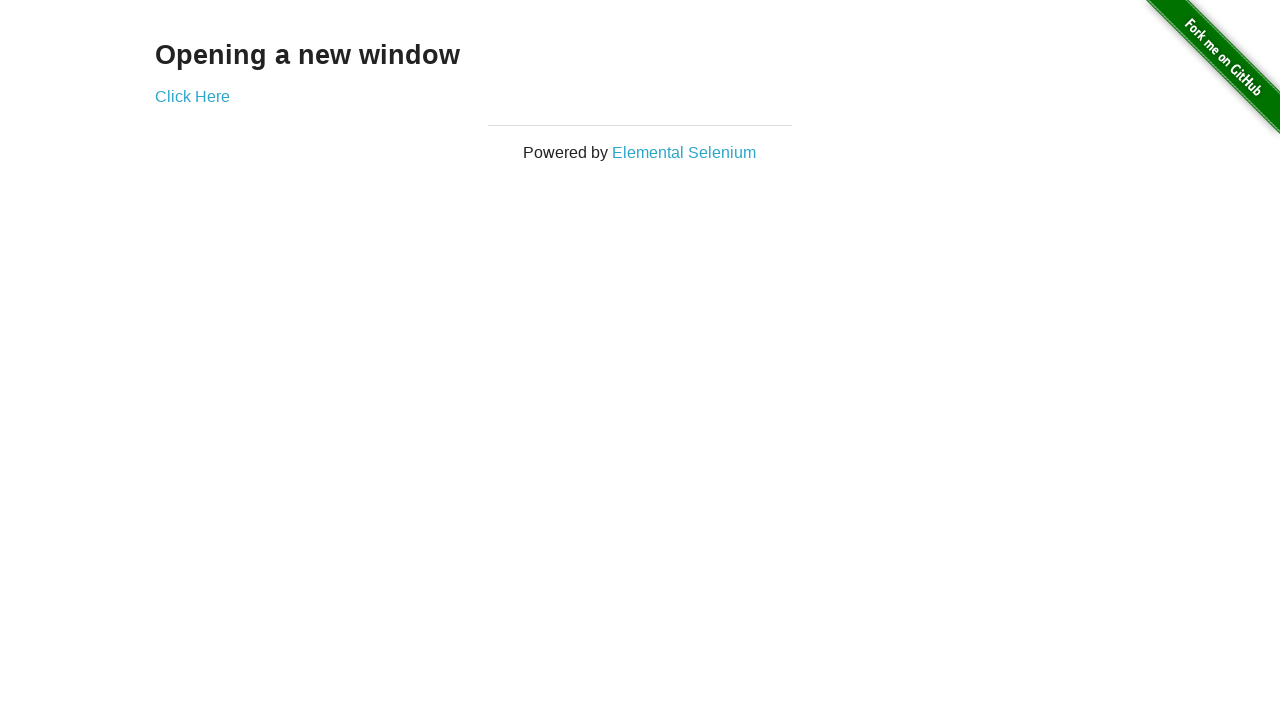

Clicked 'Click Here' button to open new window at (192, 96) on text=Click Here
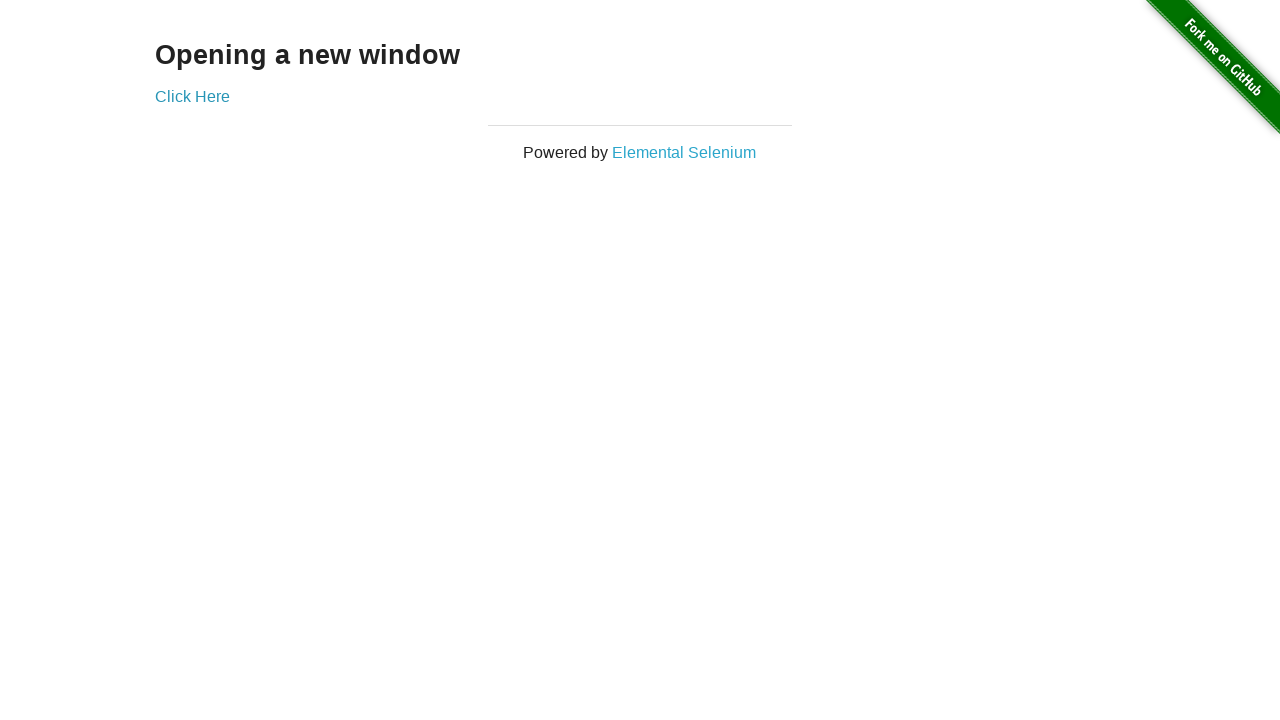

New window opened and captured
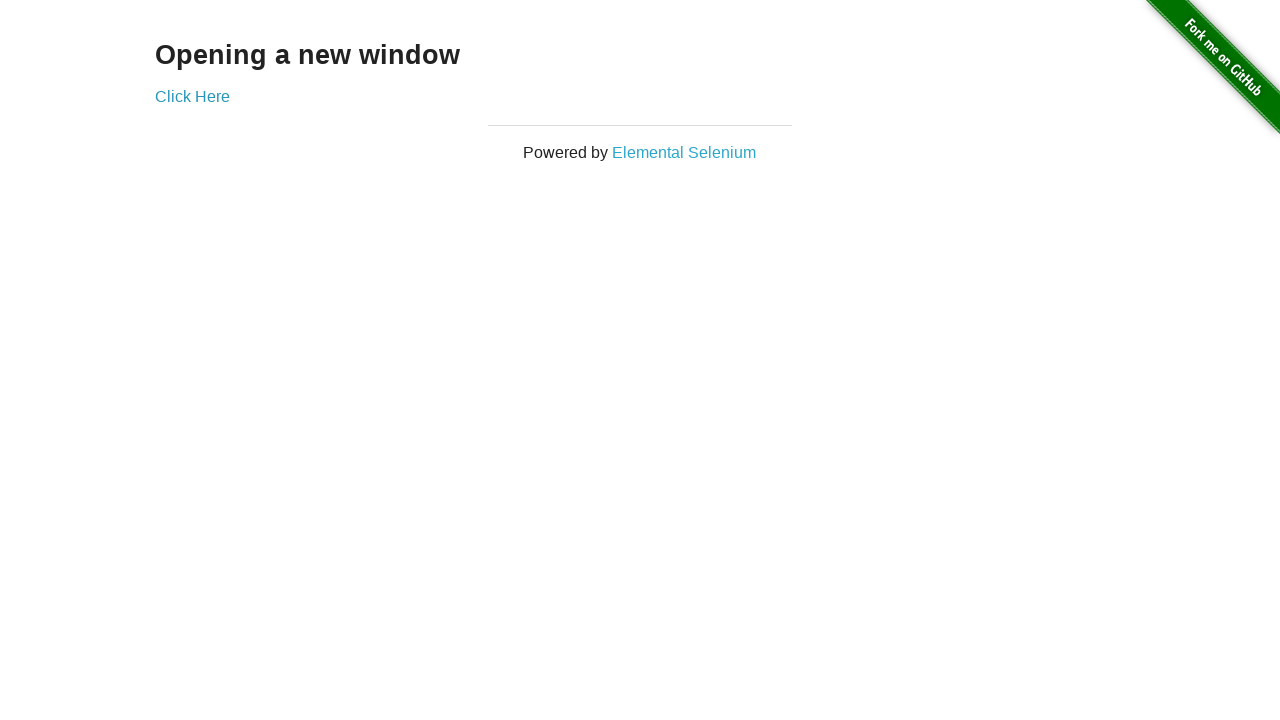

New page finished loading
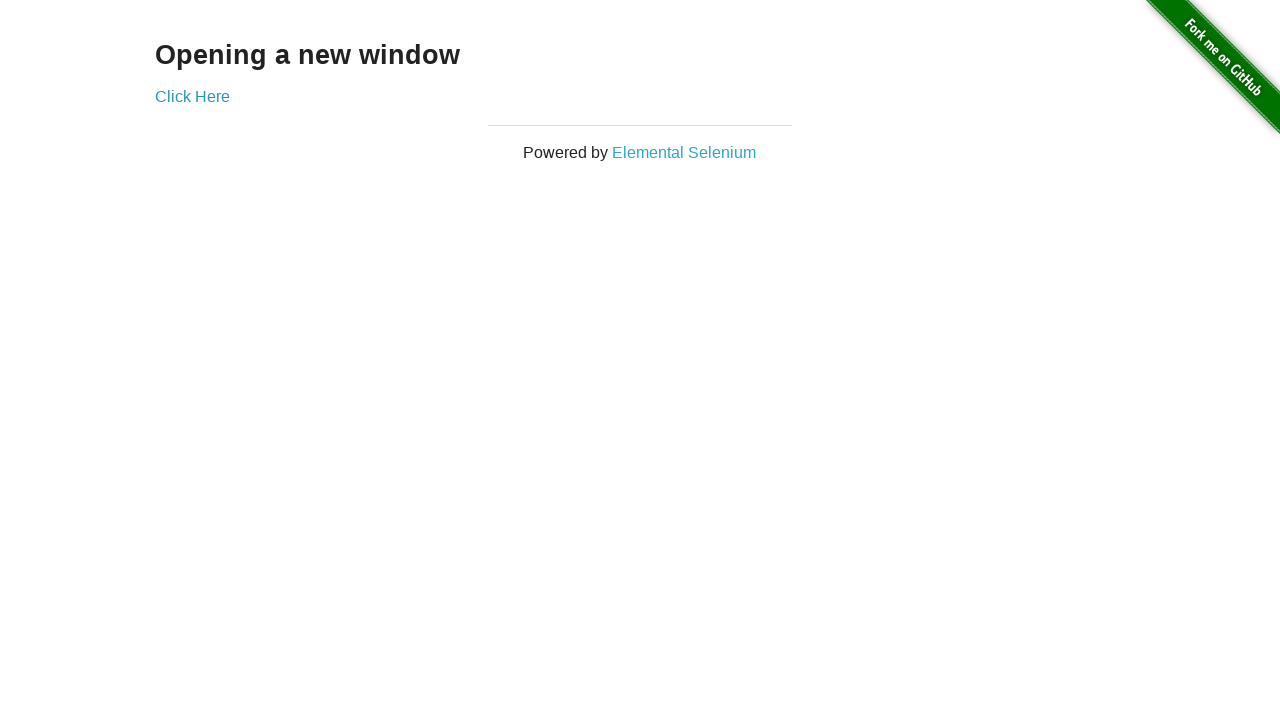

Retrieved new page title
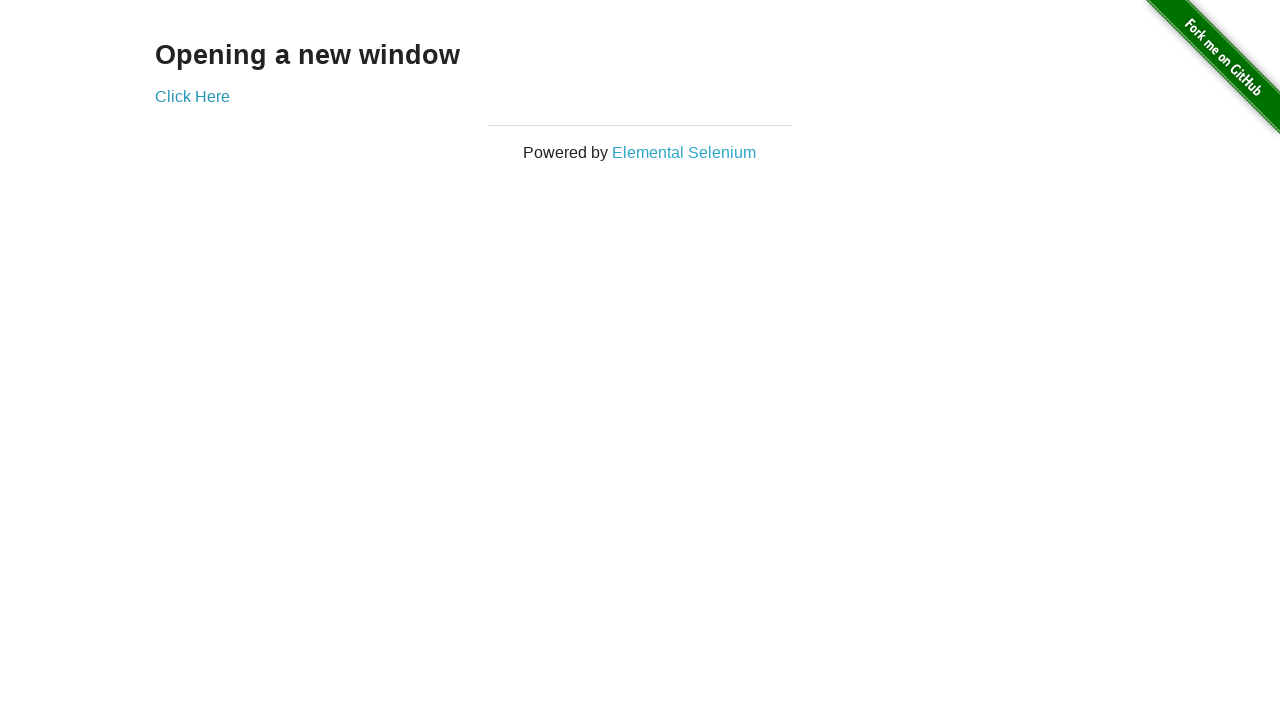

Verified new page title is 'New Window'
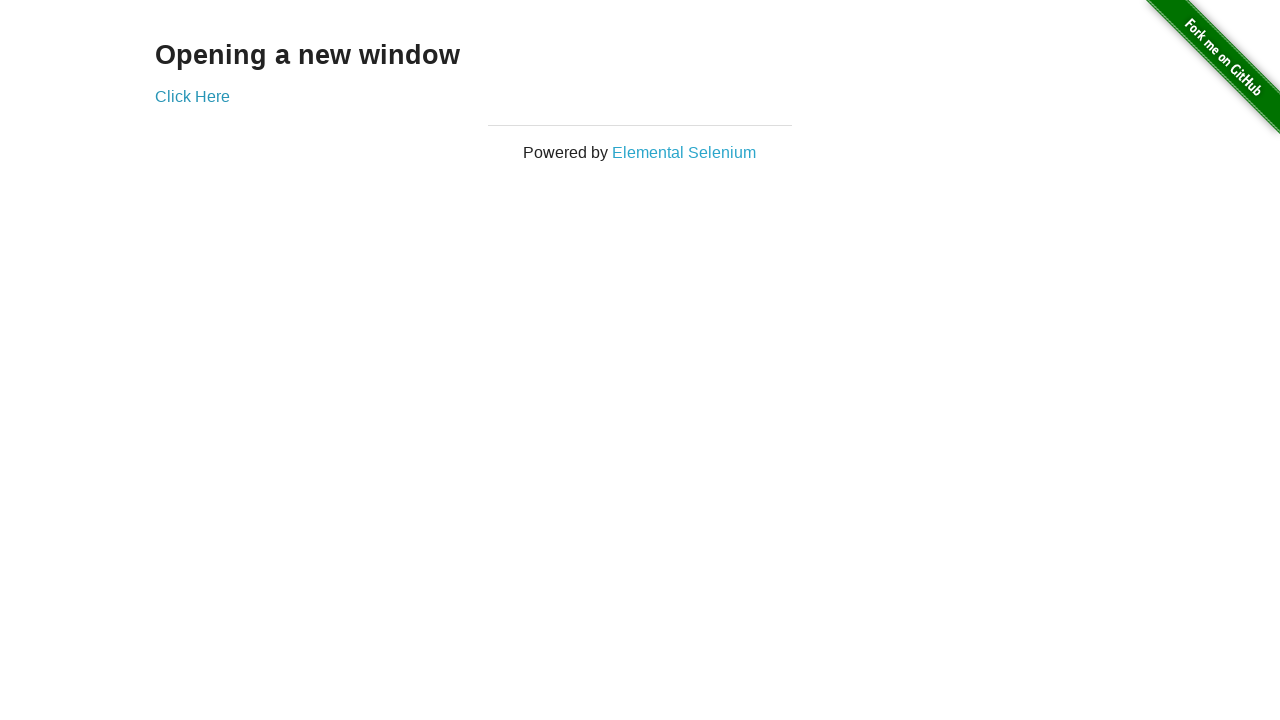

Retrieved heading text from new page
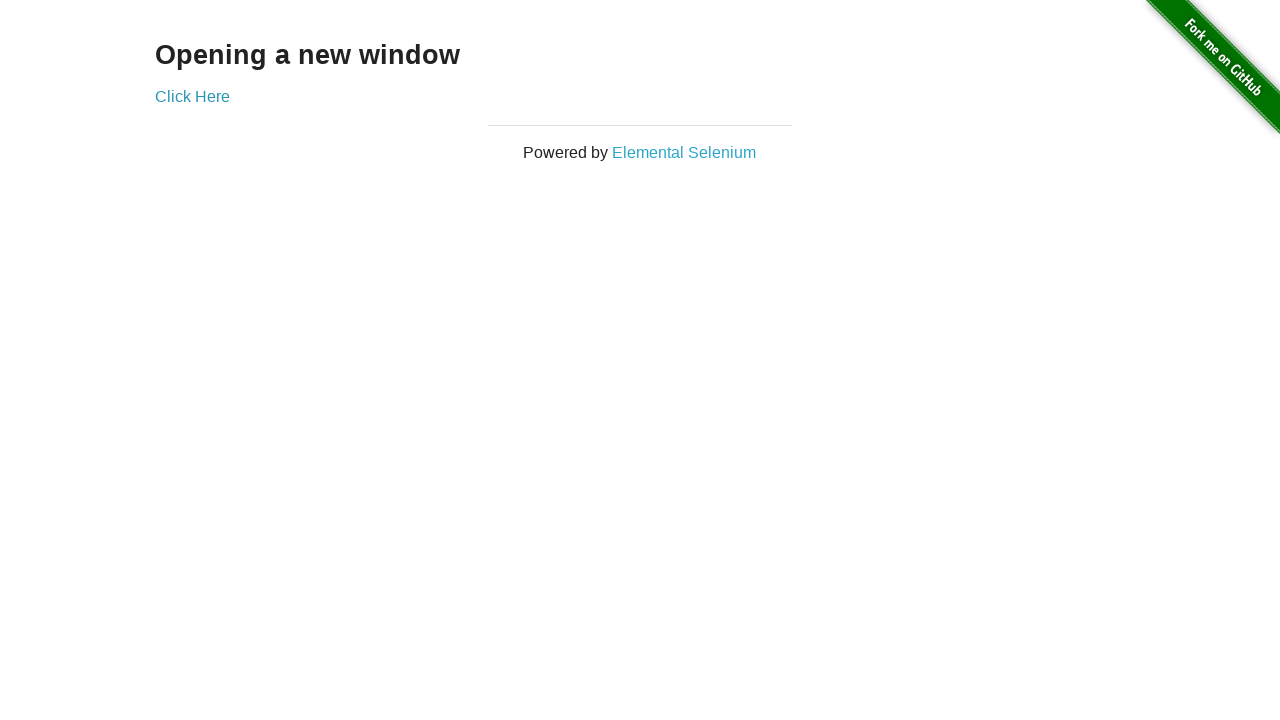

Verified new page heading text is 'New Window'
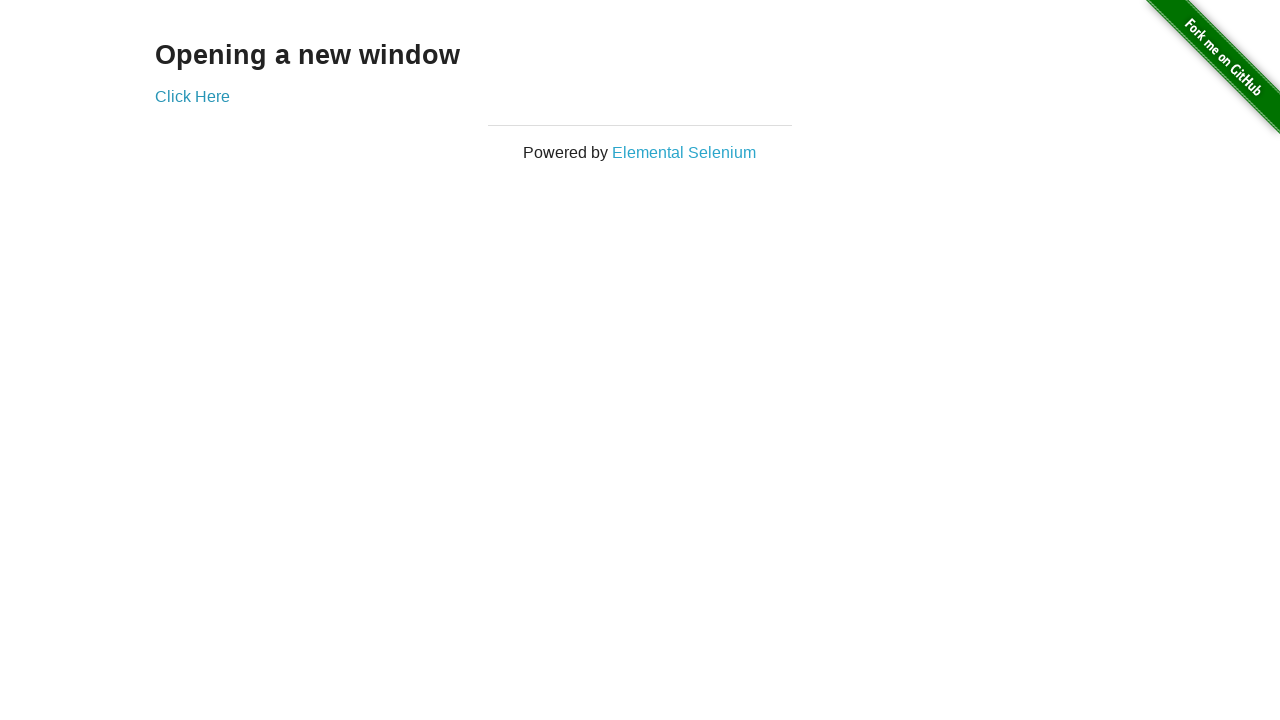

Brought original page to front
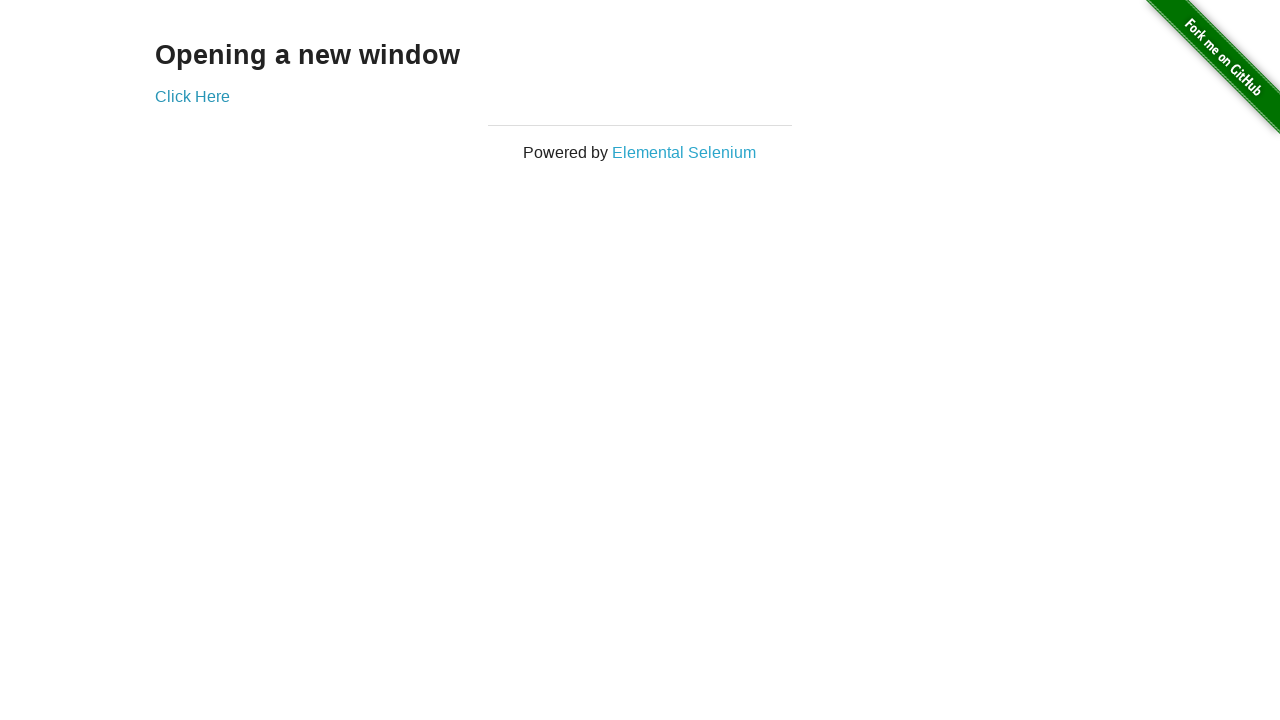

Verified original page title is still 'The Internet'
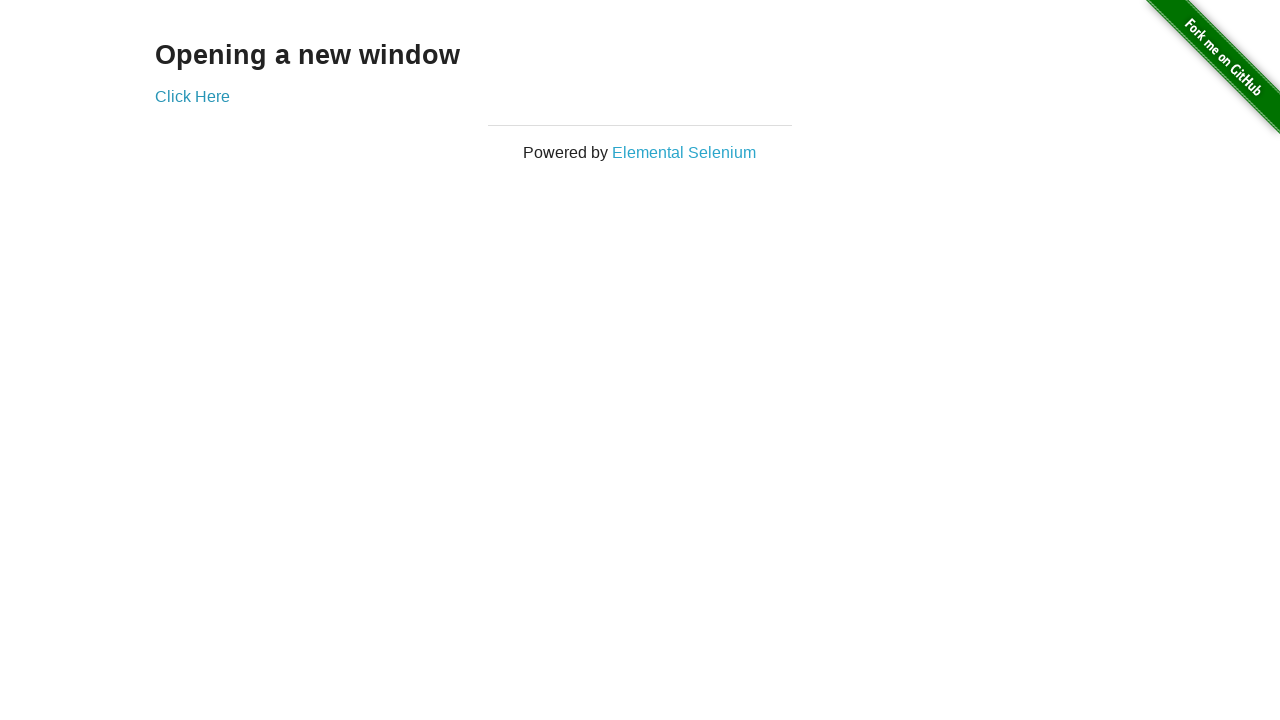

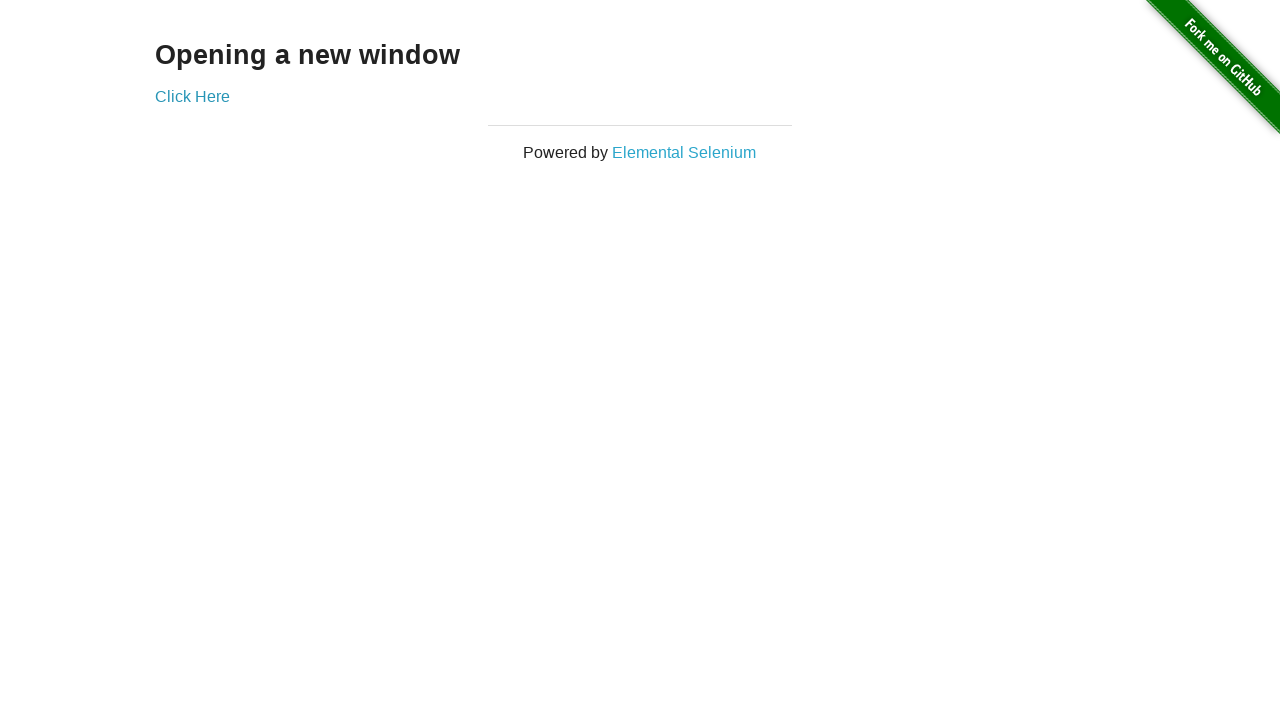